Navigates to Rahul Shetty Academy homepage and checks the page title

Starting URL: http://www.rahulshettyacademy.com/

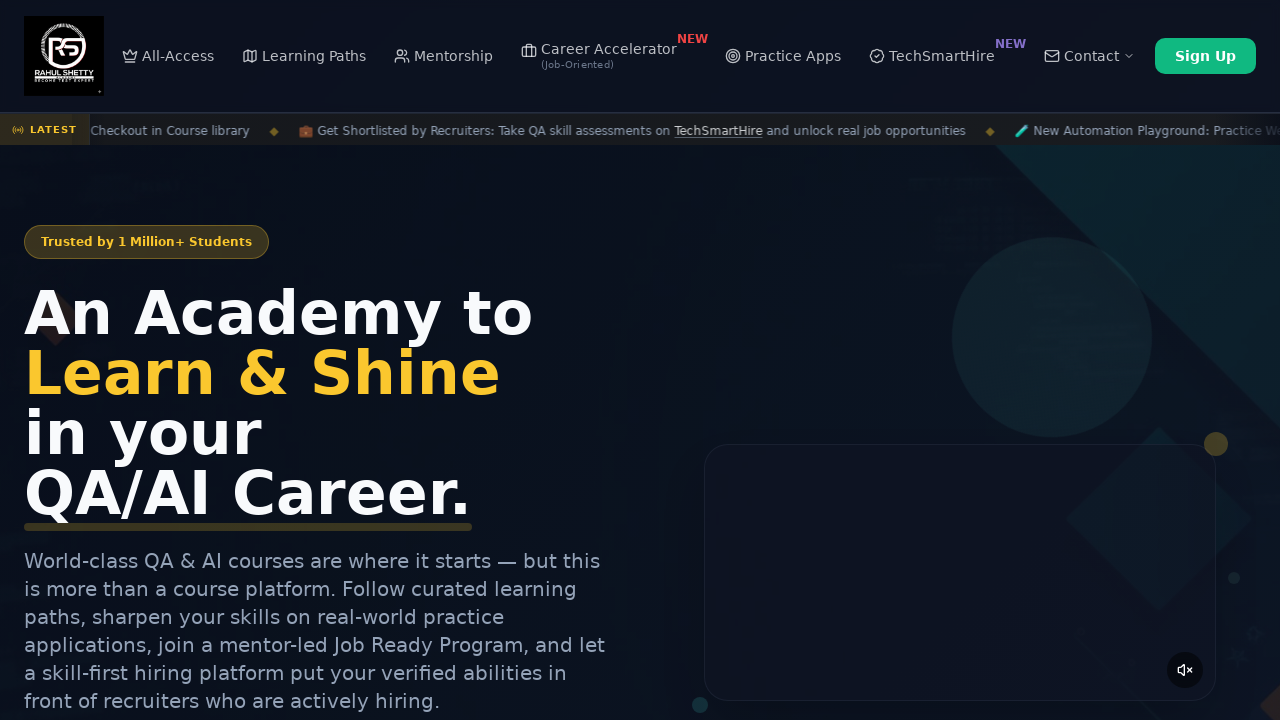

Navigated to Rahul Shetty Academy homepage
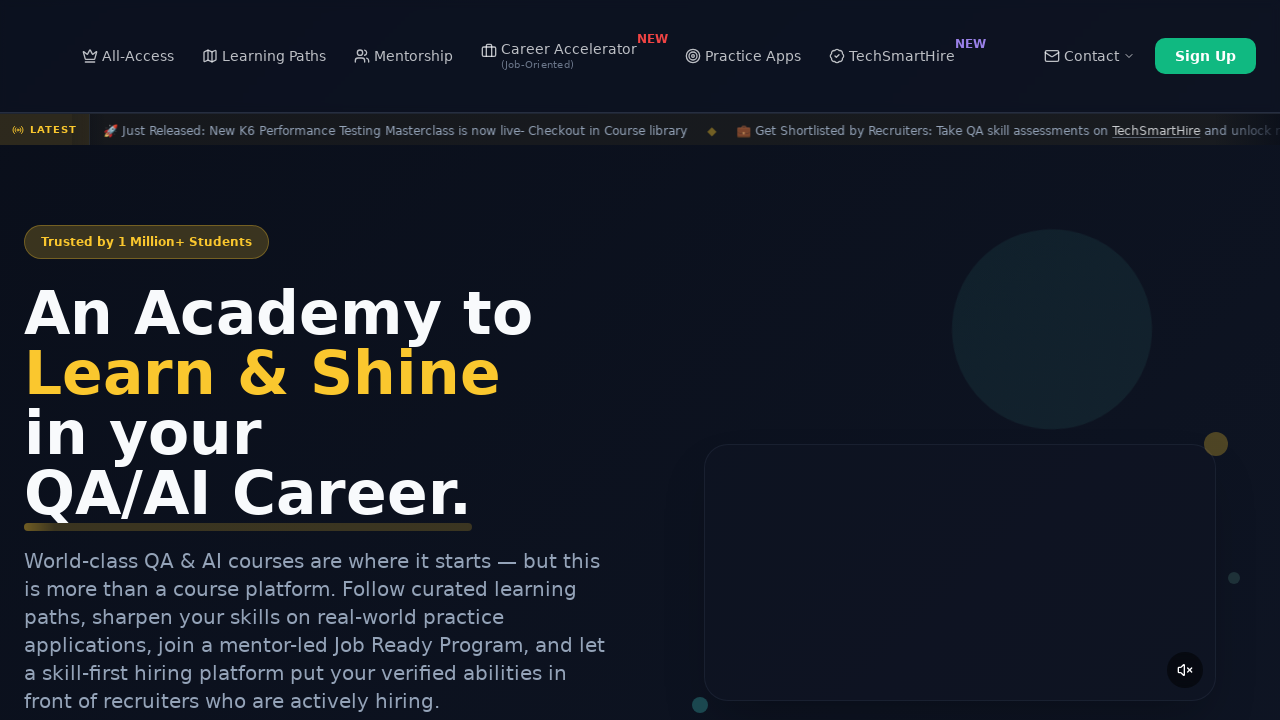

Verified page title exists and matches expected title
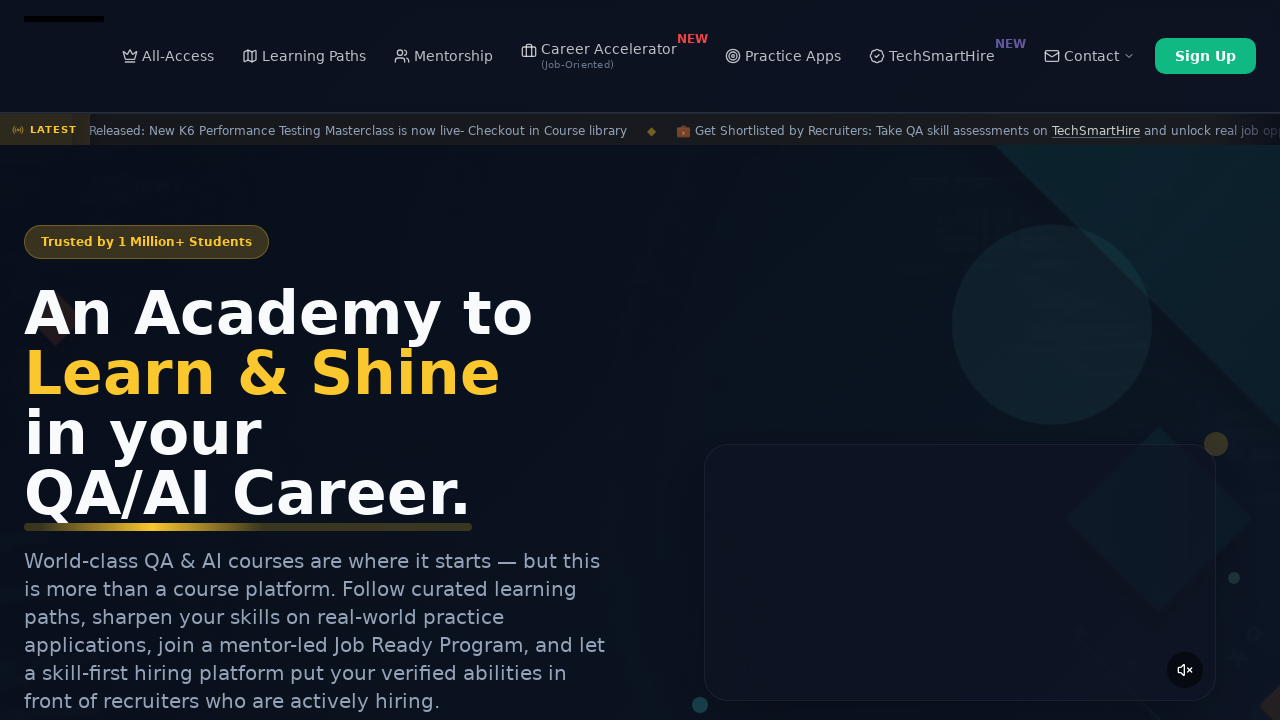

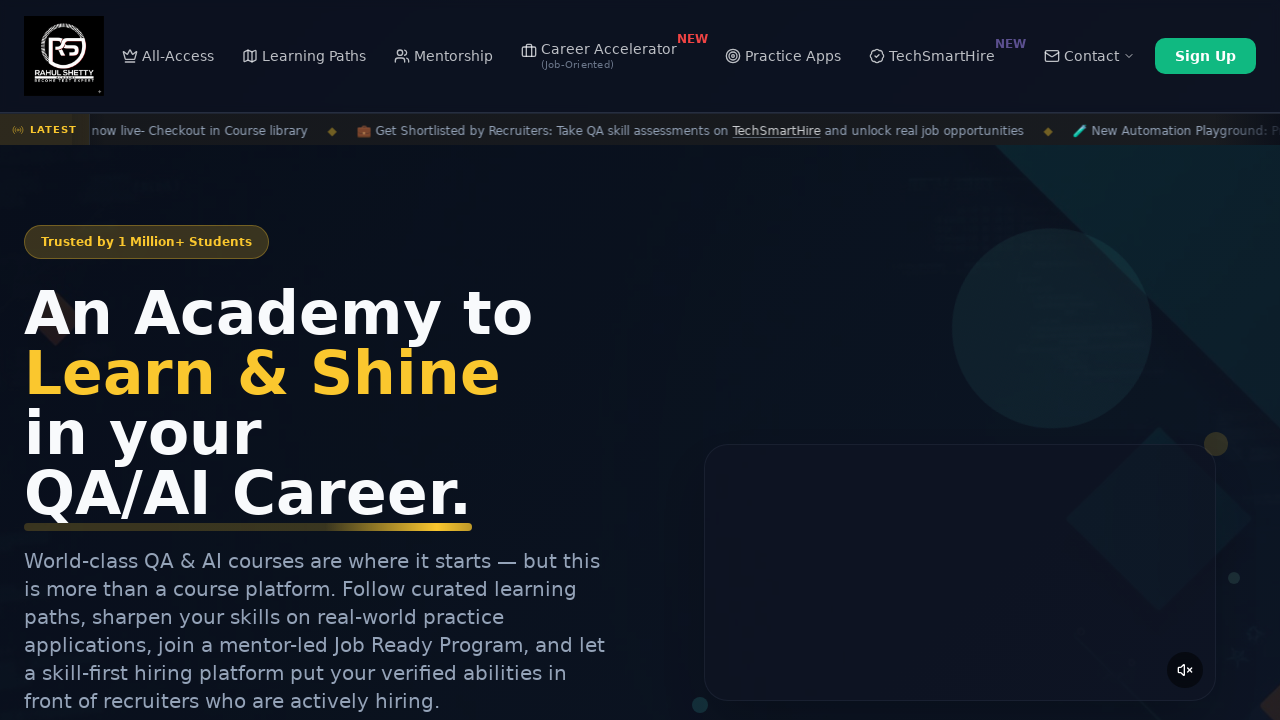